Demonstrates form filling by entering text in first name, last name, and job title fields, selecting a radio button, checking a checkbox, and selecting options from a dropdown menu using different selection methods.

Starting URL: https://formy-project.herokuapp.com/form

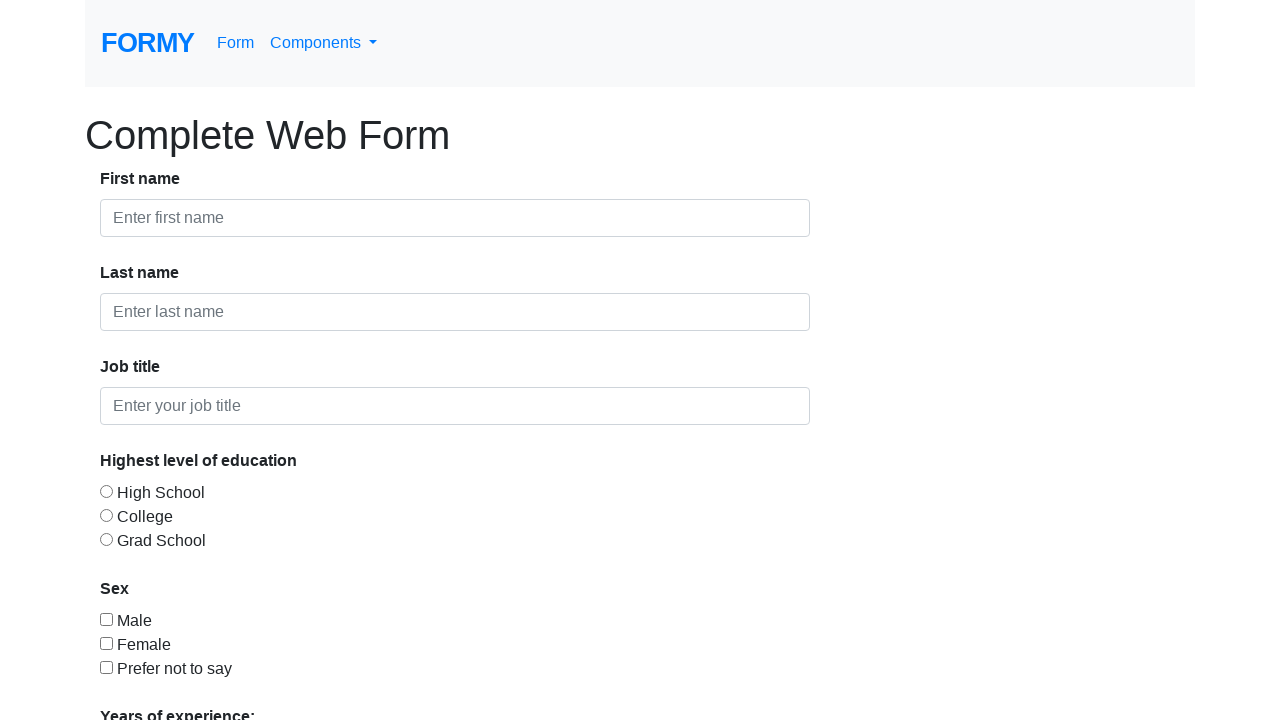

Filled first name field with 'AutomationTesting' on #first-name
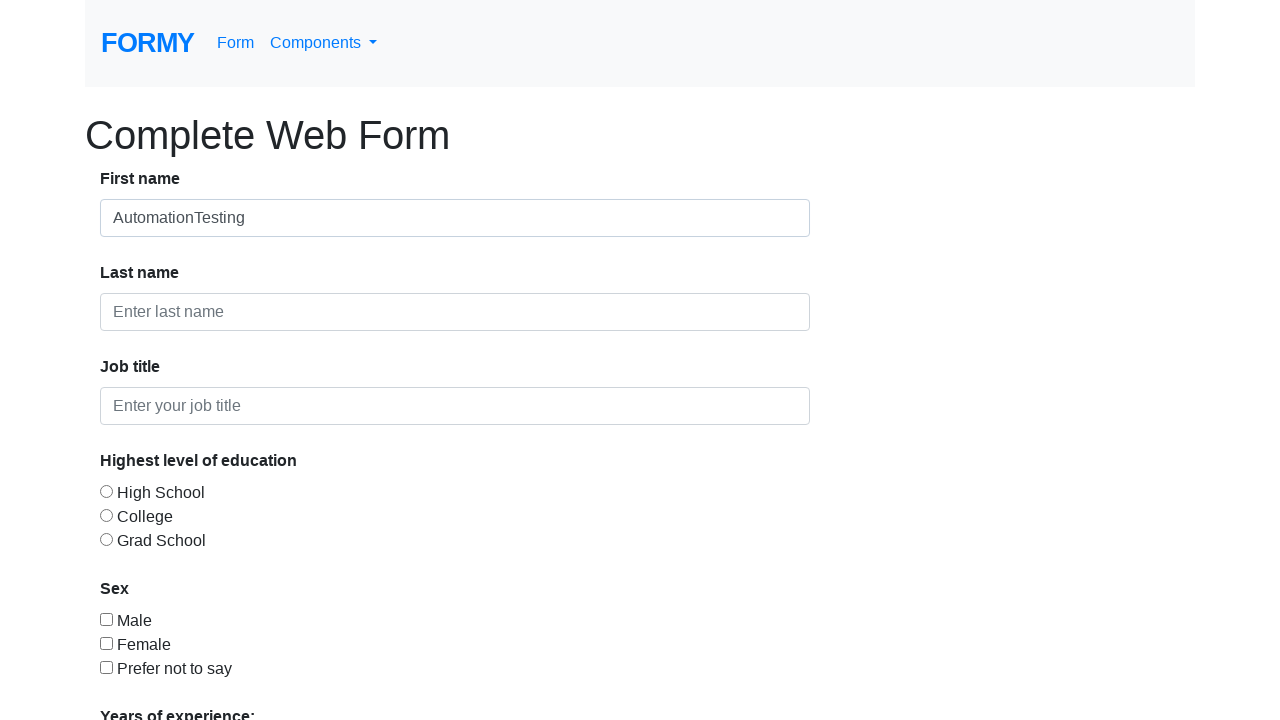

Filled last name field with 'PYTA20' on div > input#last-name
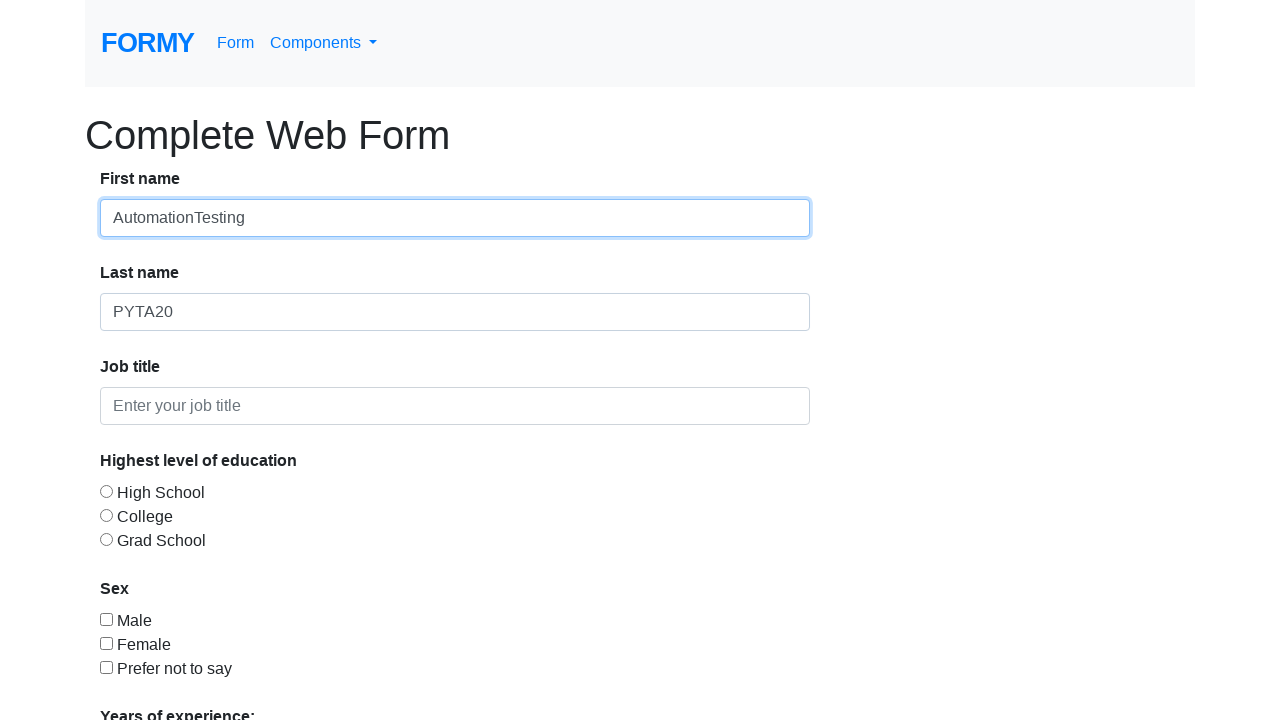

Filled job title field with 'QA Engineer' on form > div > div:nth-of-type(3) > input
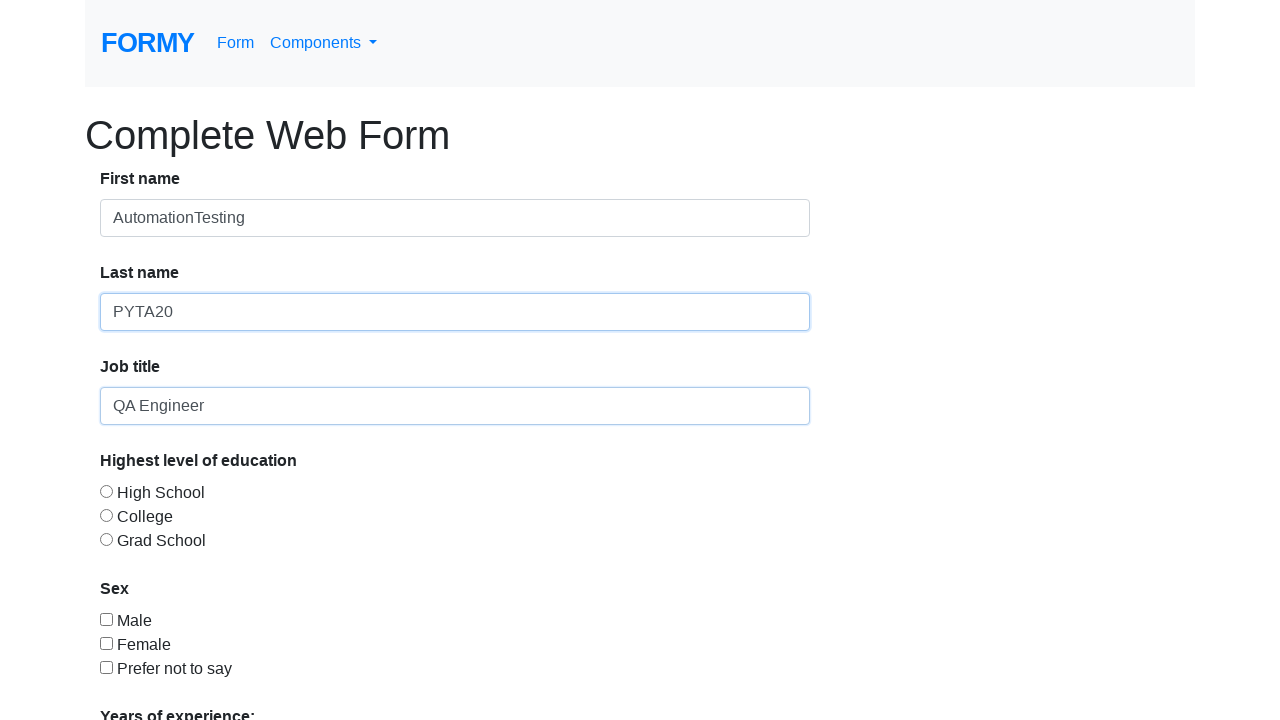

Selected first radio button at (106, 491) on input[value='radio-button-1']
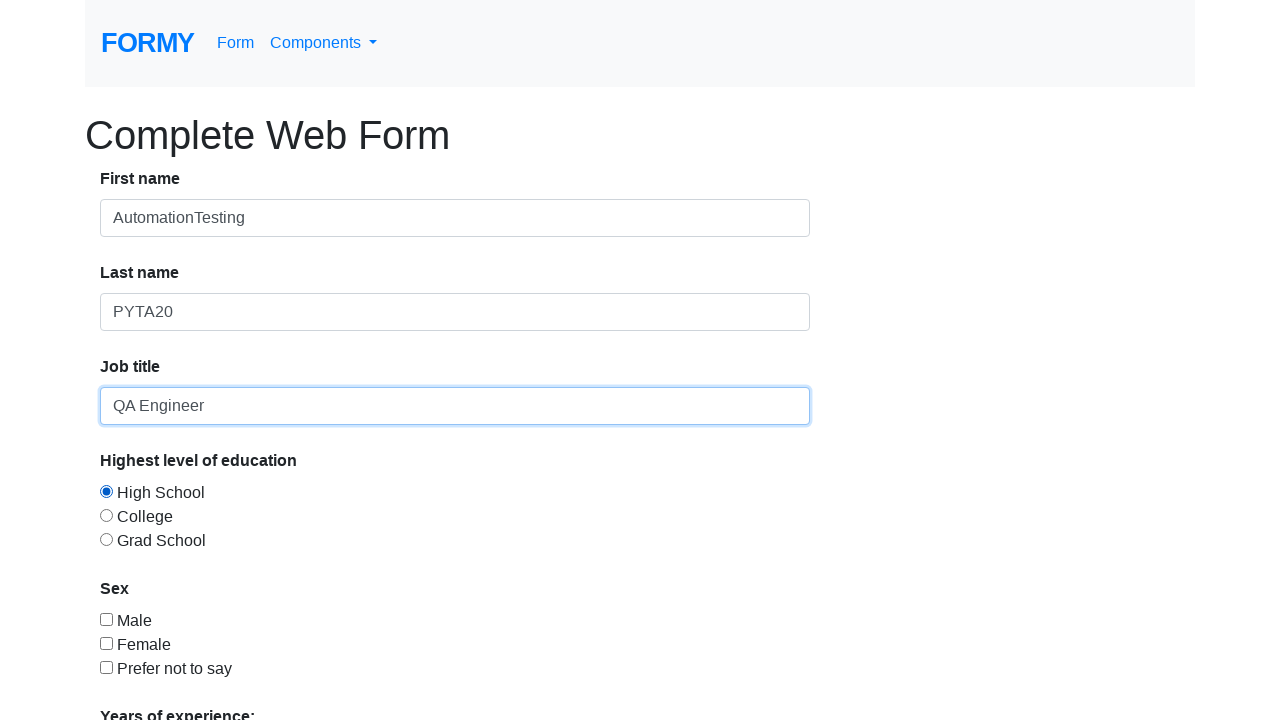

Checked first checkbox at (106, 619) on input[value='checkbox-1']
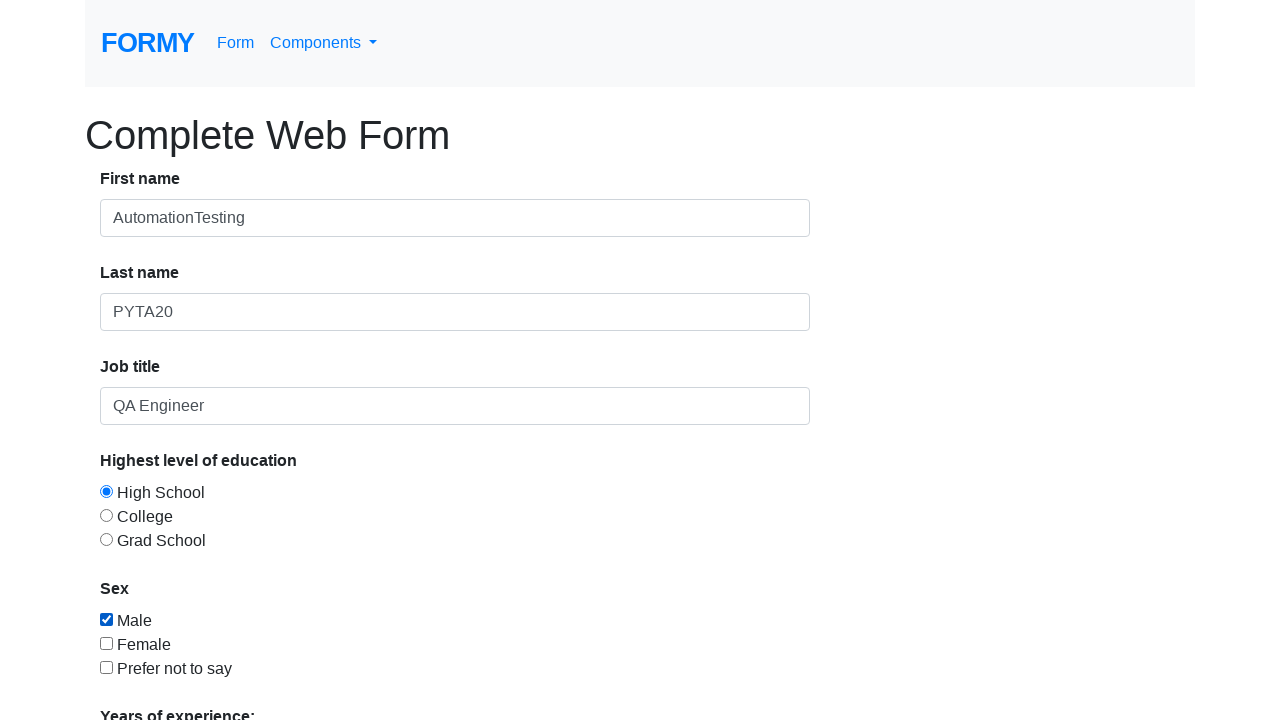

Selected '0-1' from dropdown menu by label on #select-menu
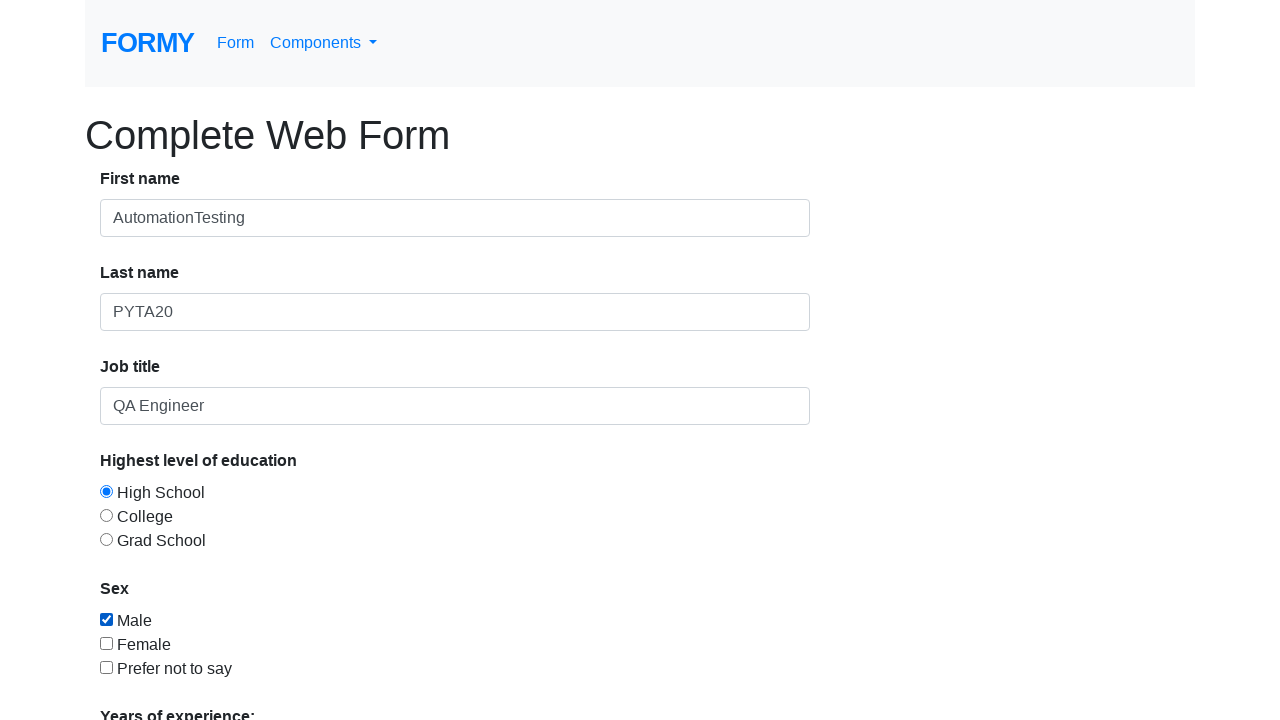

Selected dropdown option at index 3 on #select-menu
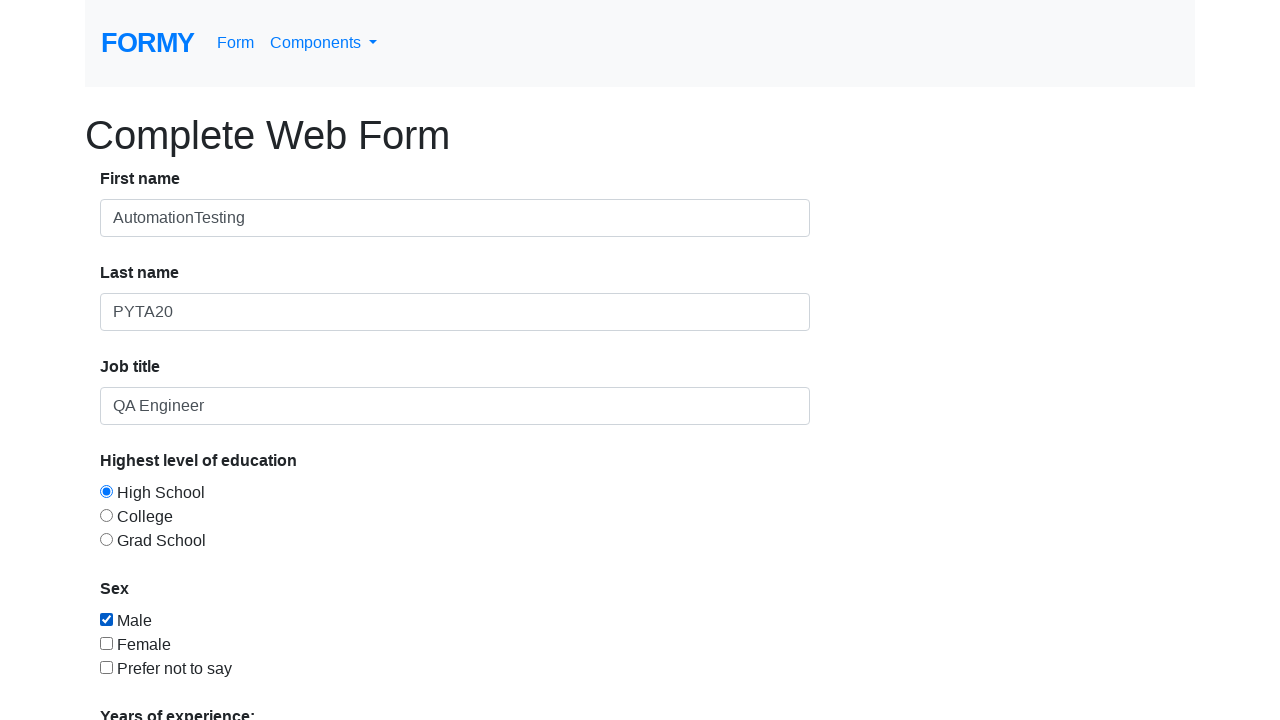

Selected dropdown option with value '4' on #select-menu
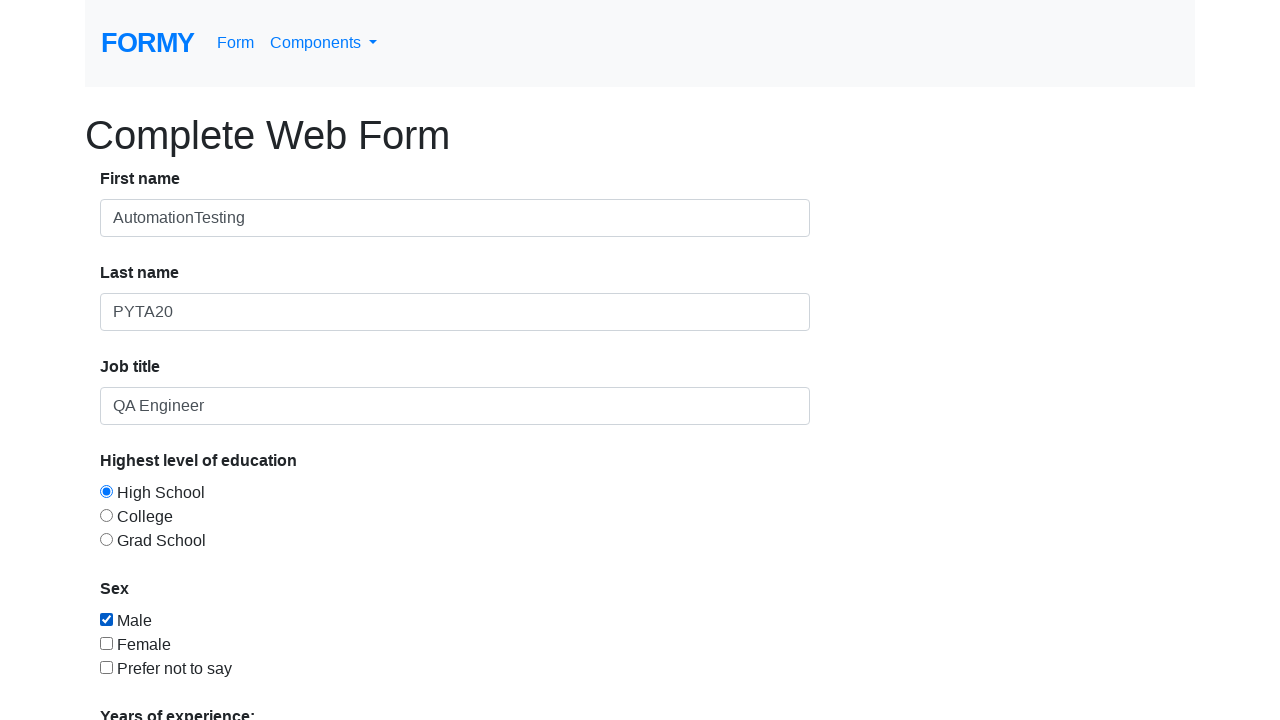

Verified form control elements are present
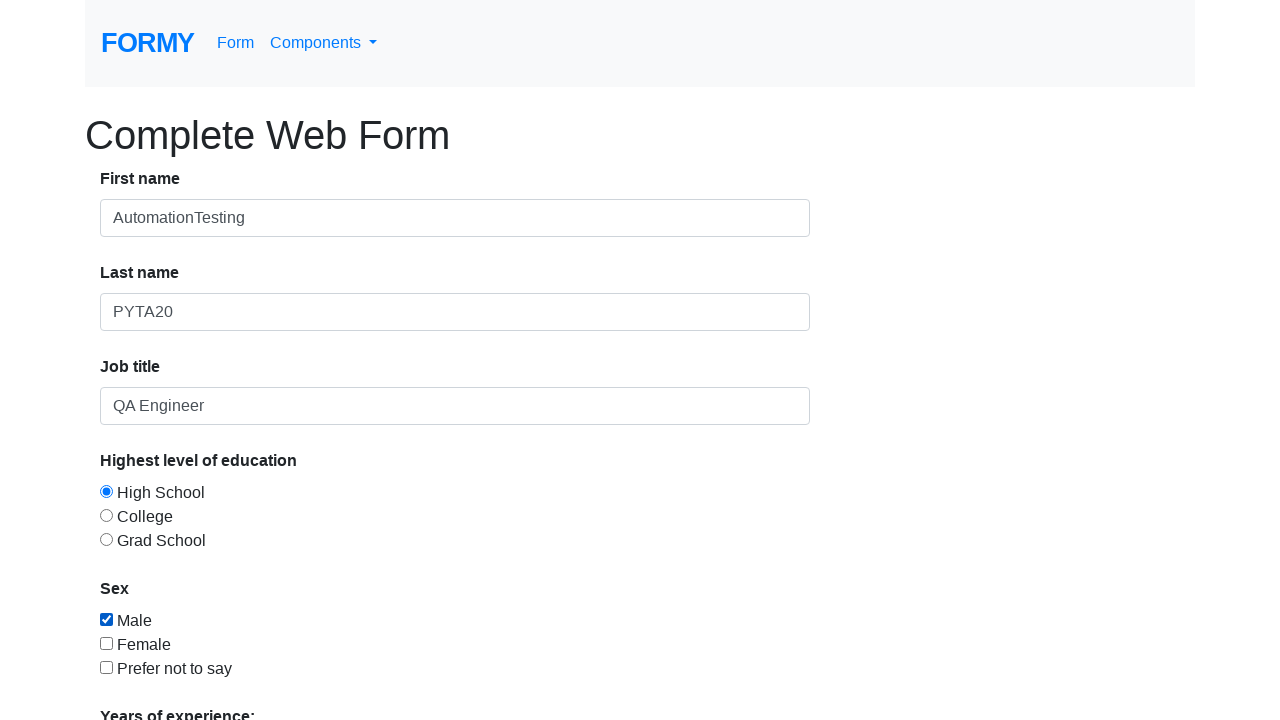

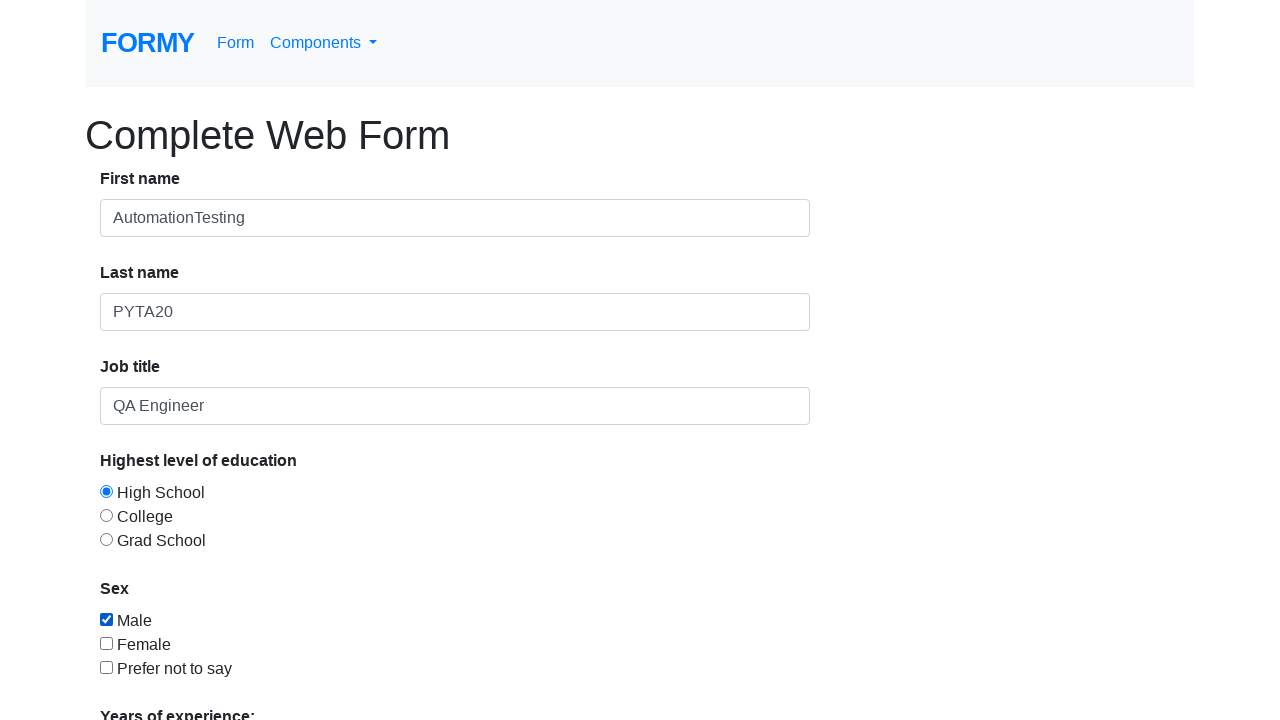